Tests dropdown menu interactions including left-click, right-click (context click), and double-click to trigger different dropdown menus

Starting URL: https://bonigarcia.dev/selenium-webdriver-java/dropdown-menu.html

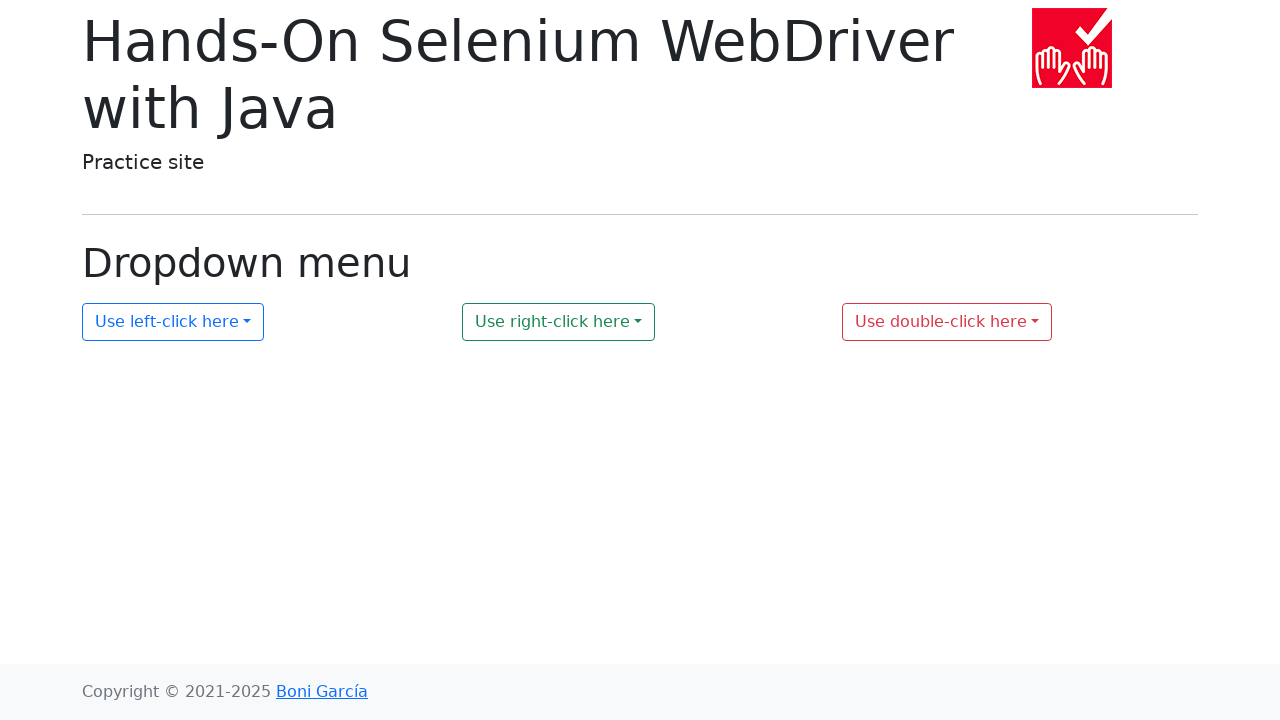

Waited for first dropdown element to load
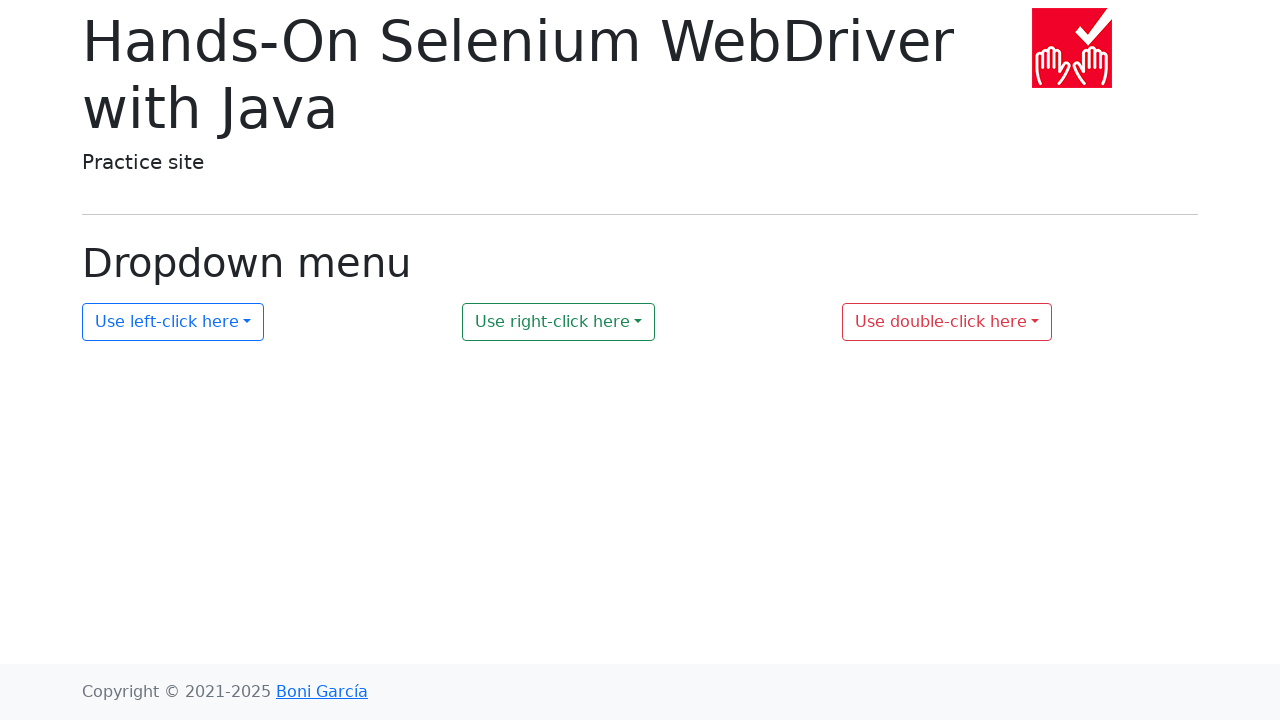

Left-clicked on first dropdown menu at (173, 322) on #my-dropdown-1
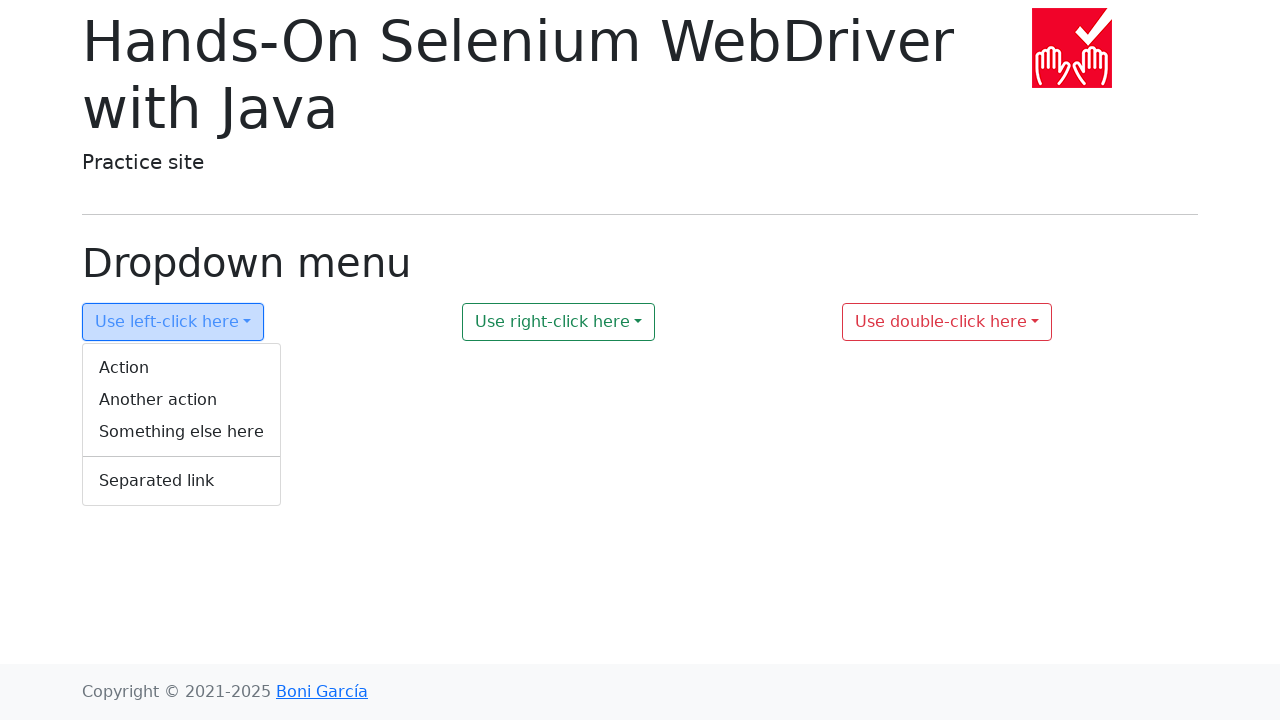

Verified left-click dropdown menu is visible
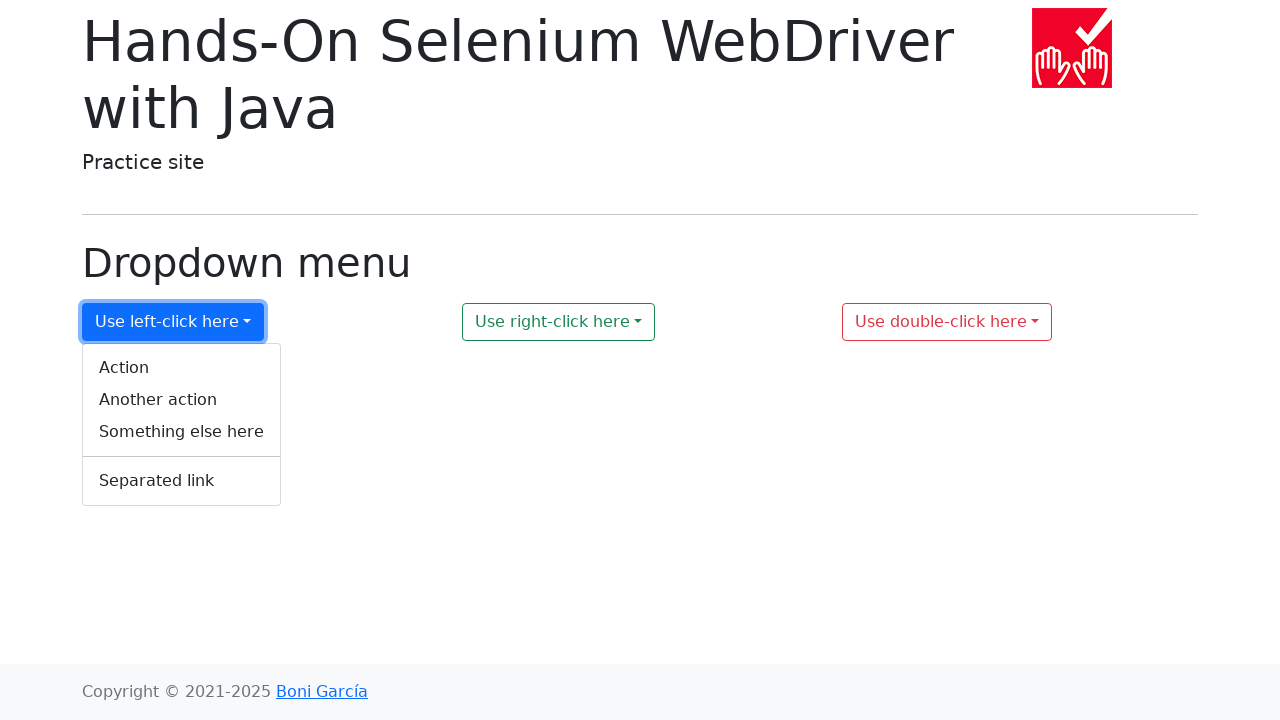

Right-clicked on second dropdown menu at (559, 322) on #my-dropdown-2
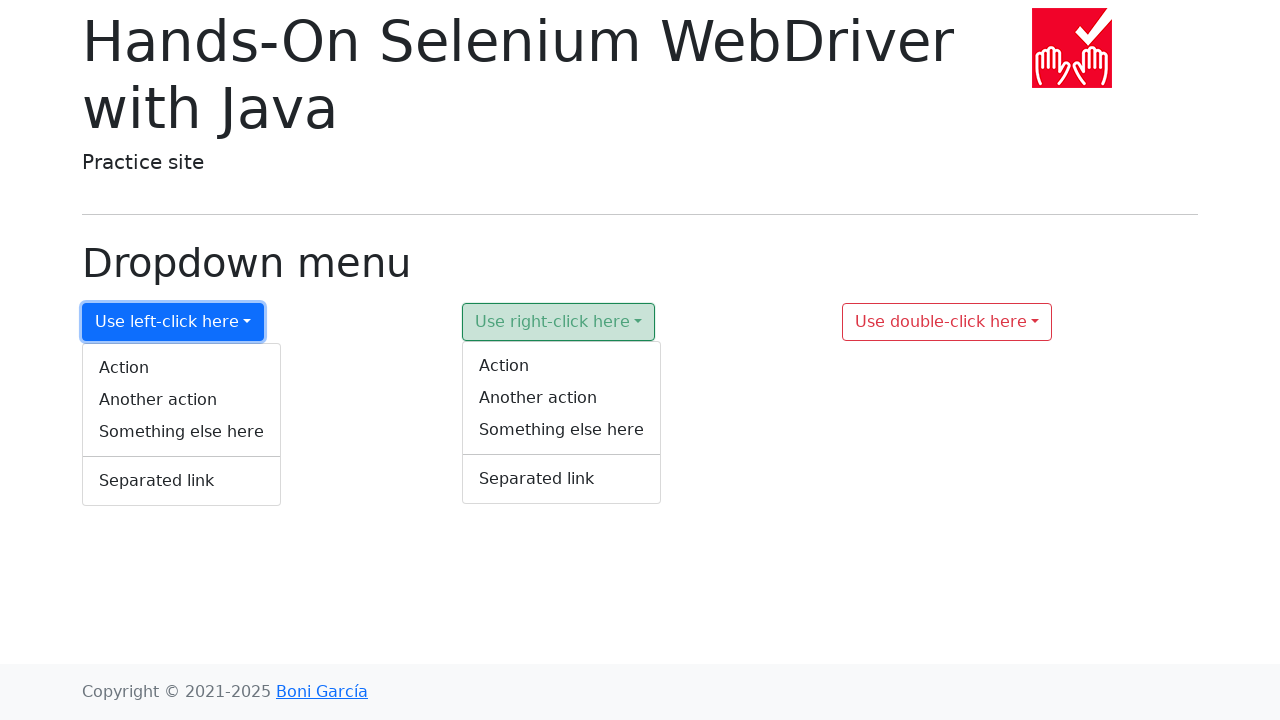

Verified right-click context menu is visible
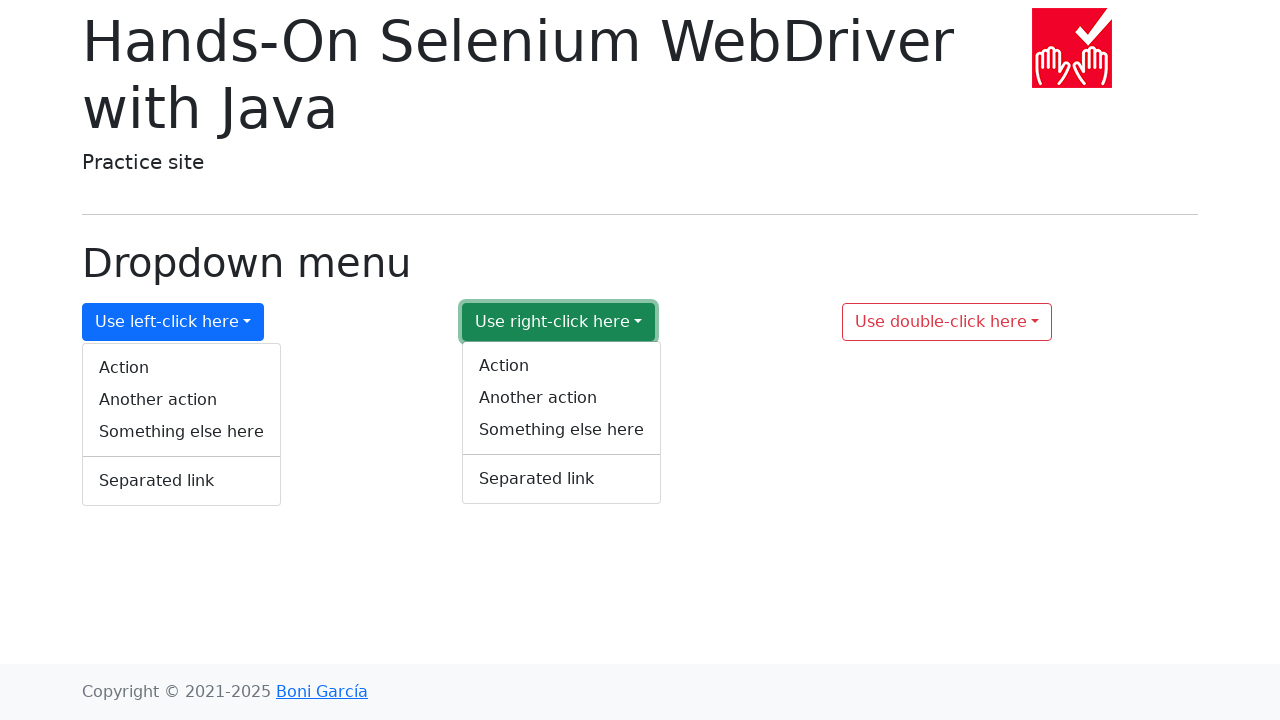

Double-clicked on third dropdown menu at (947, 322) on #my-dropdown-3
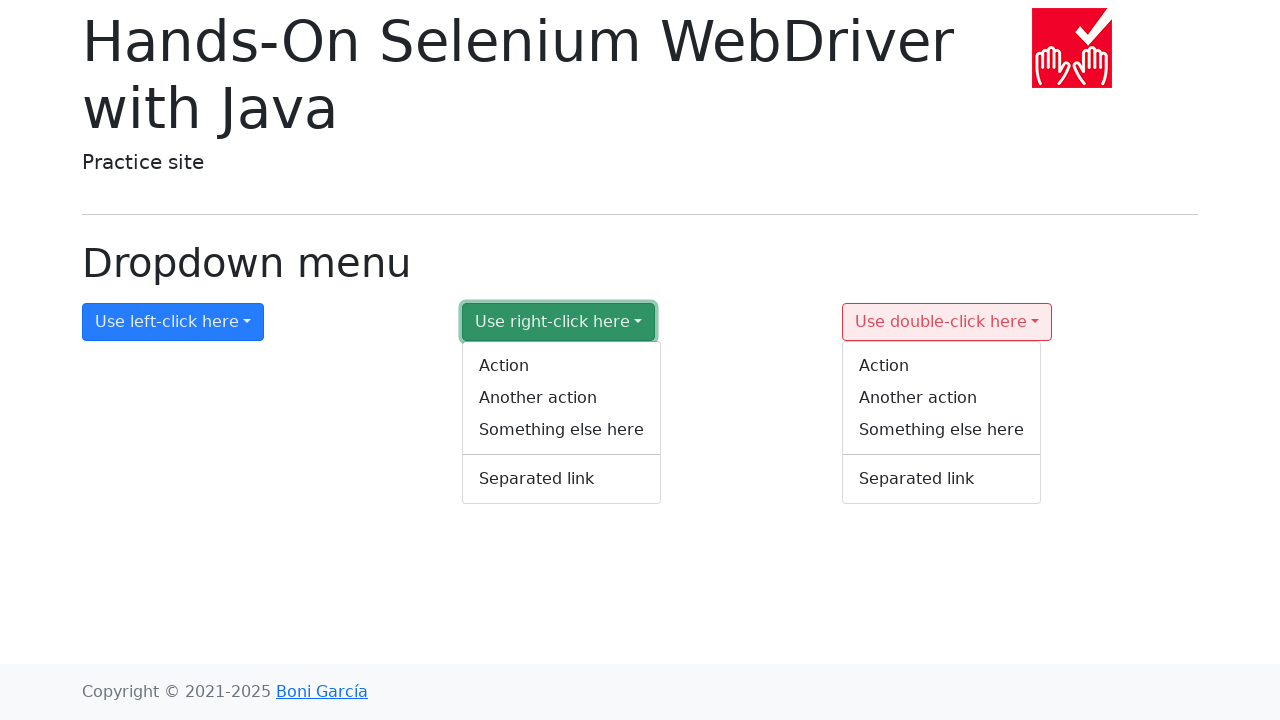

Verified double-click context menu is visible
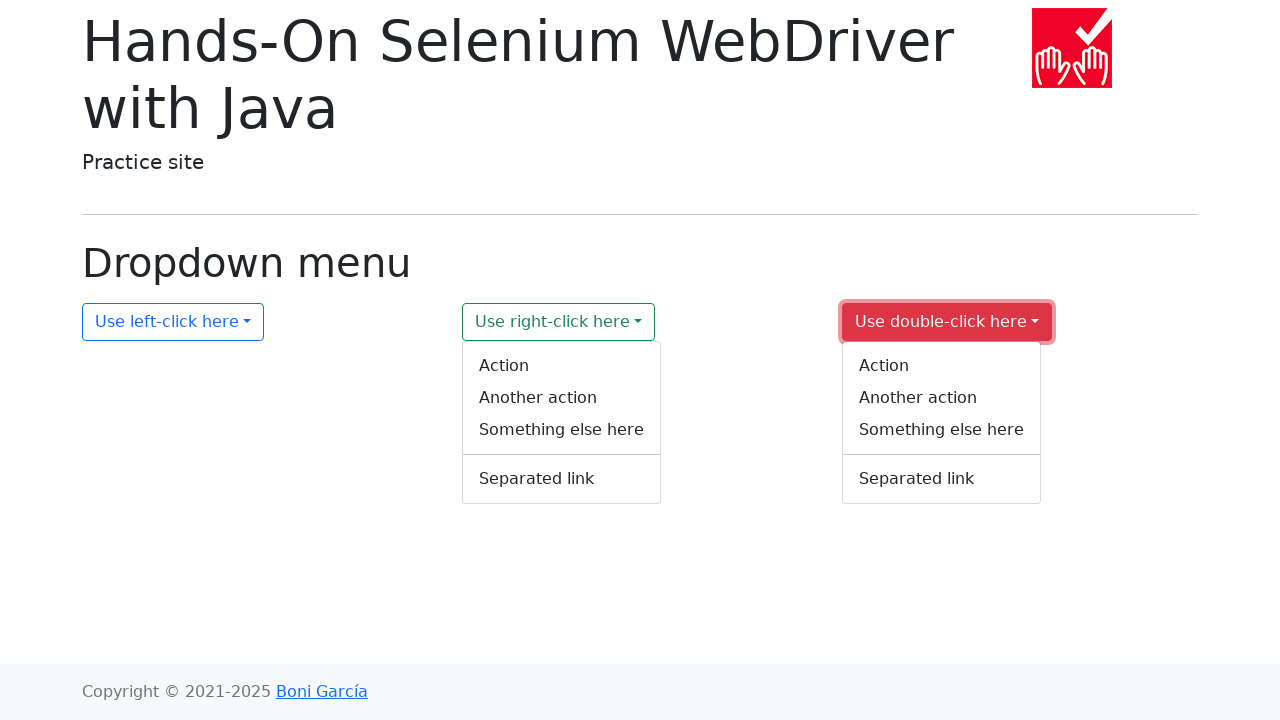

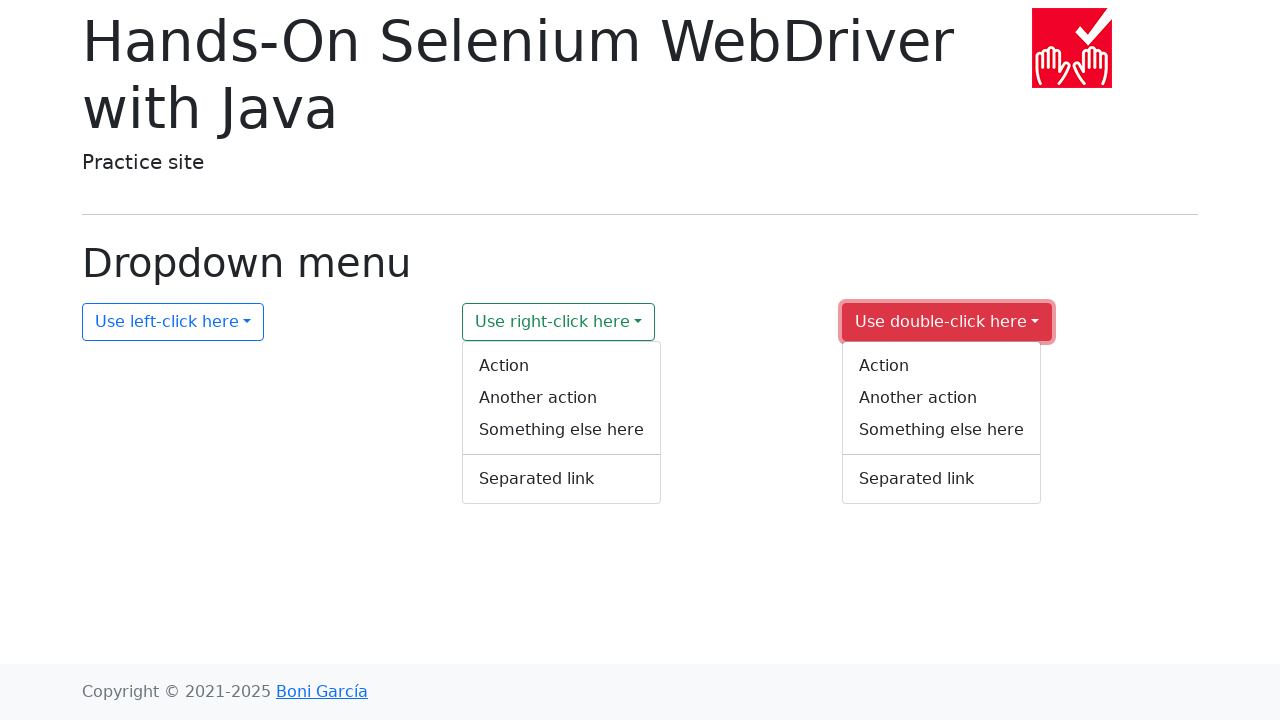